Tests scrolling down the page using JavaScript execution

Starting URL: https://www.selenium.dev/

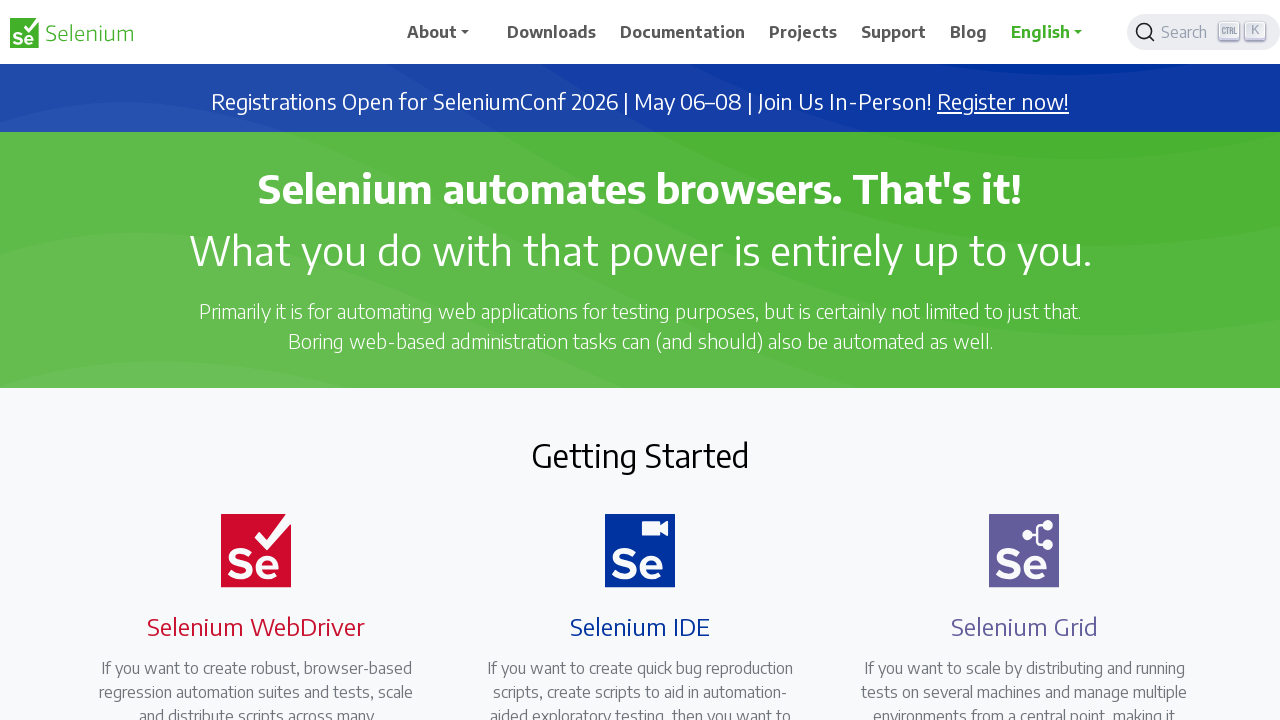

Scrolled down the page by 1500 pixels using JavaScript
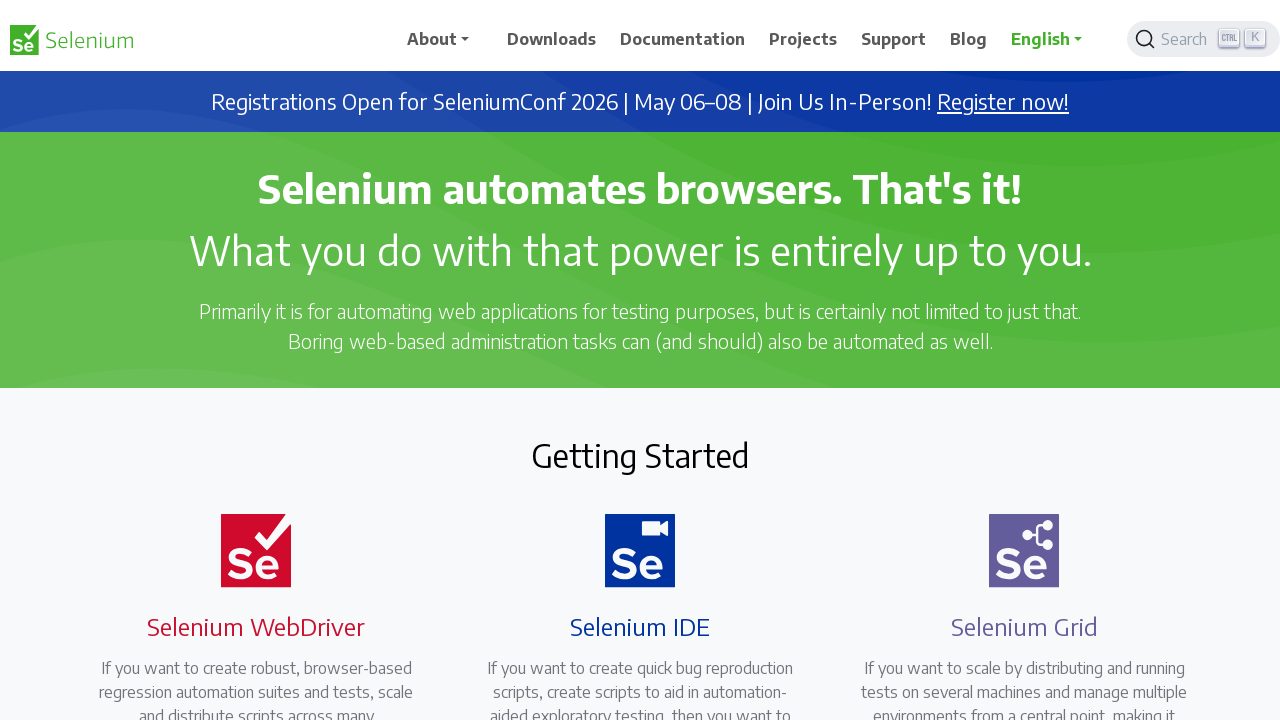

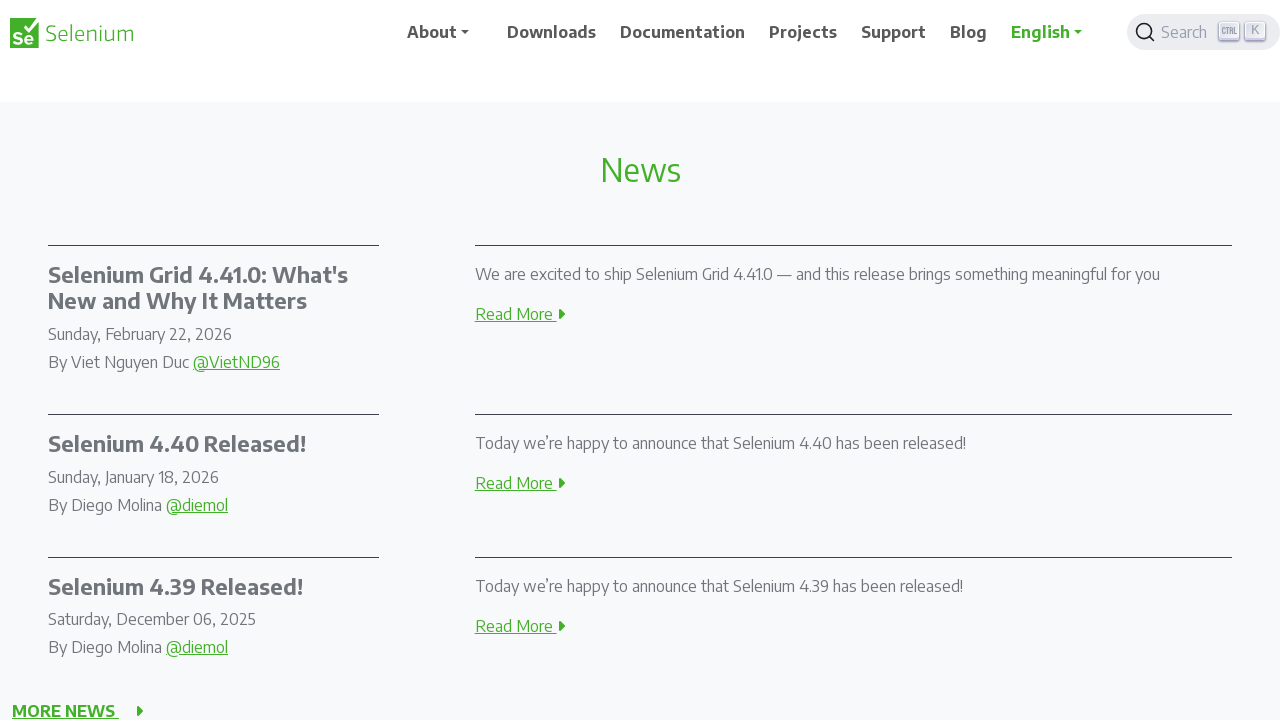